Tests completing a task in the Active filter view

Starting URL: http://todomvc4tasj.herokuapp.com/#/active

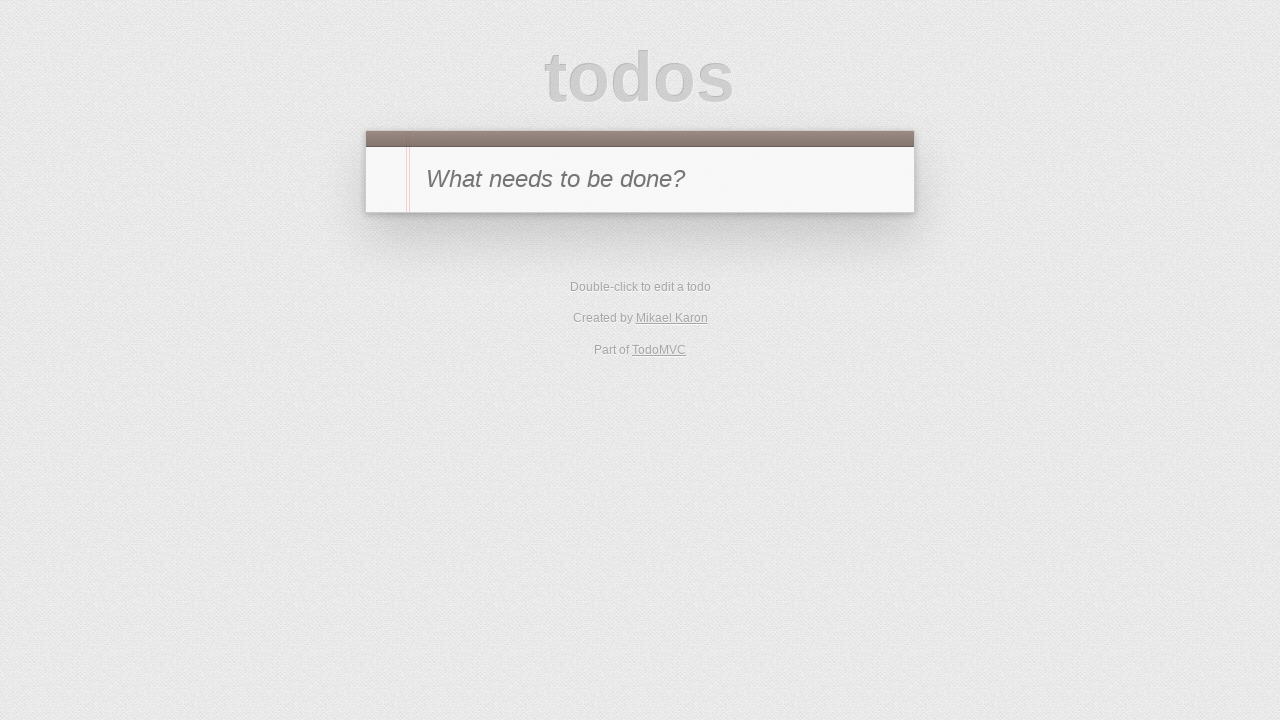

Set up active task 'A' in localStorage and reloaded page
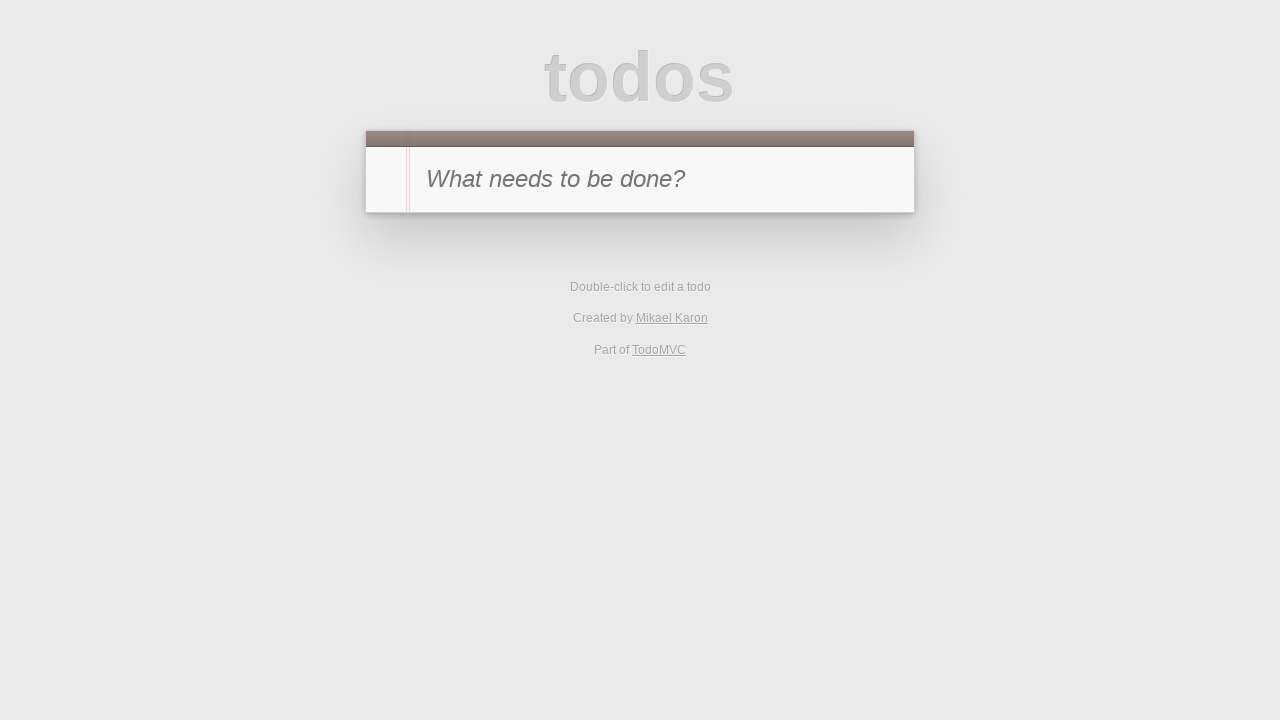

Waited for page to load with network idle
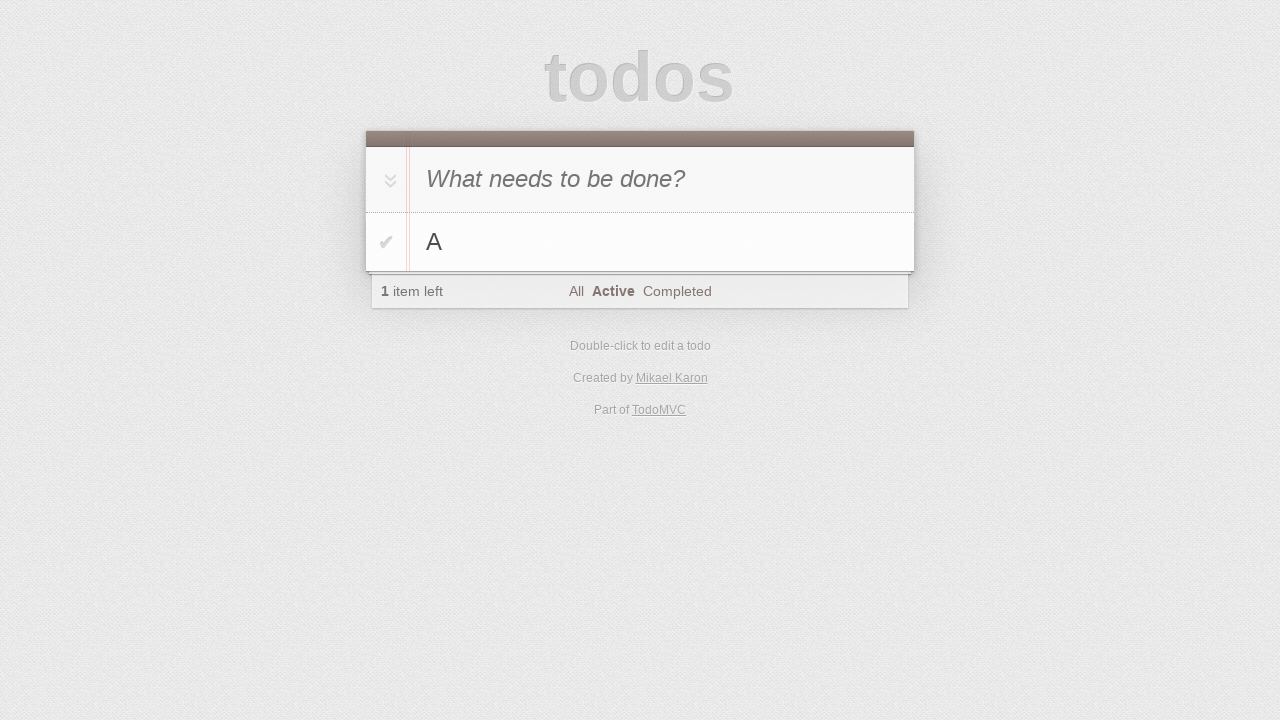

Clicked toggle checkbox to complete task 'A' in Active filter view at (386, 242) on #todo-list>li >> internal:has-text="A"i >> .toggle
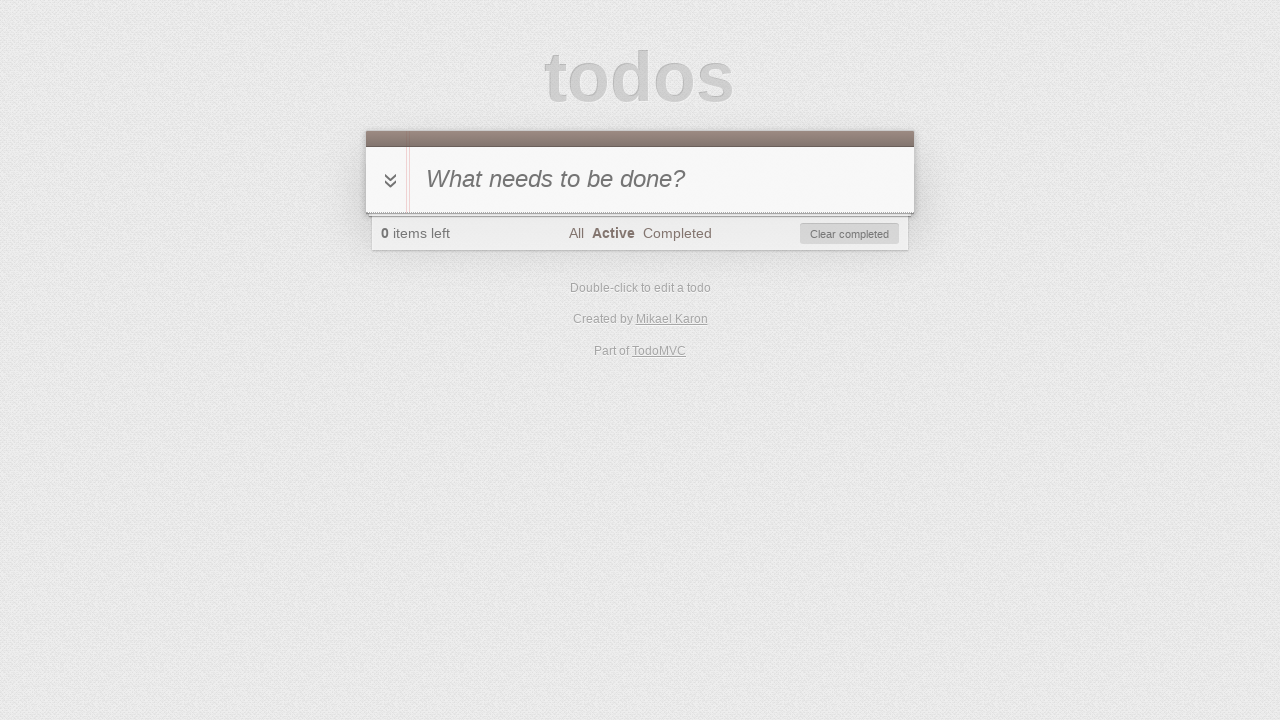

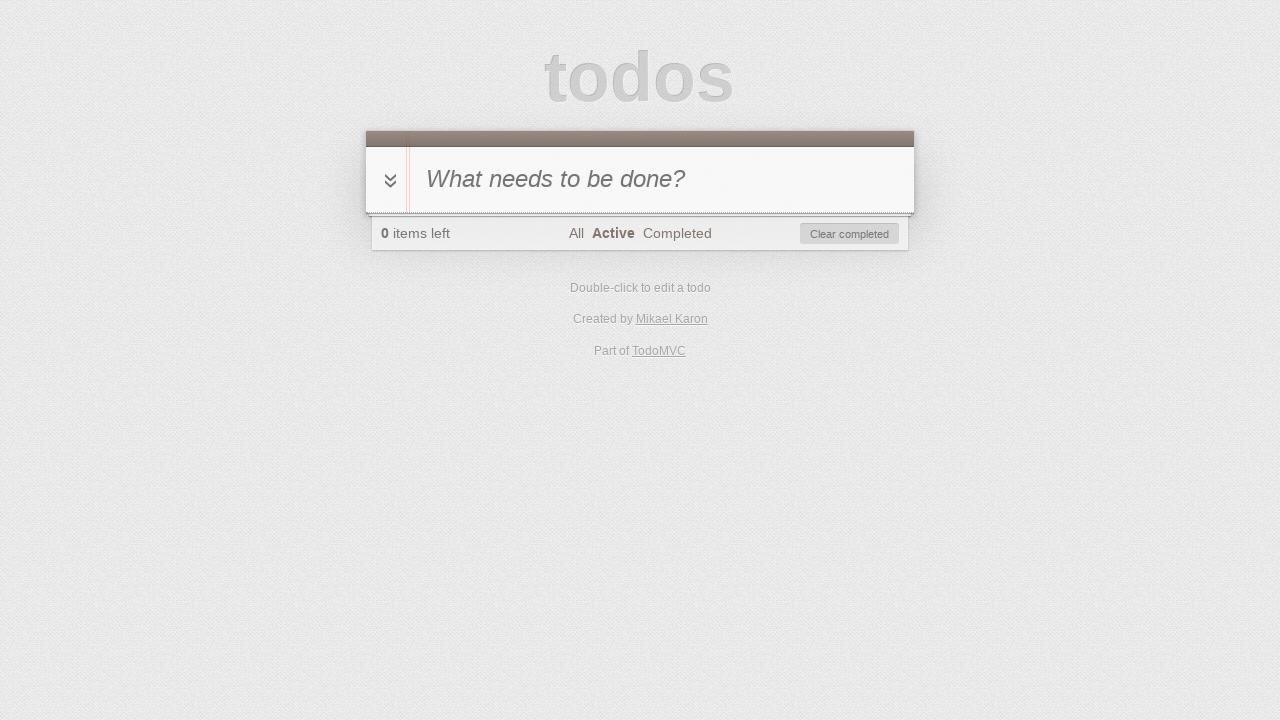